Tests dynamic control elements by clicking Remove button to hide an element and Add button to show it back, verifying status messages appear correctly

Starting URL: https://the-internet.herokuapp.com/dynamic_controls

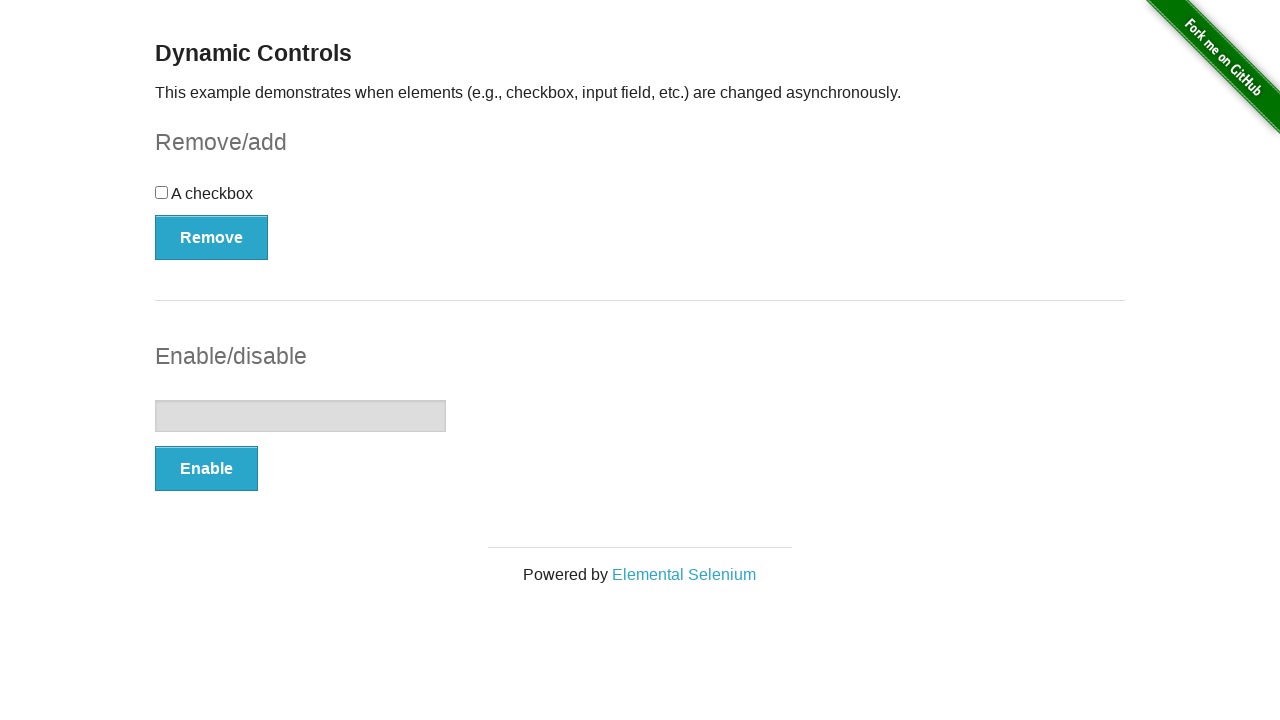

Clicked Remove button to hide the checkbox element at (212, 237) on button:has-text('Remove')
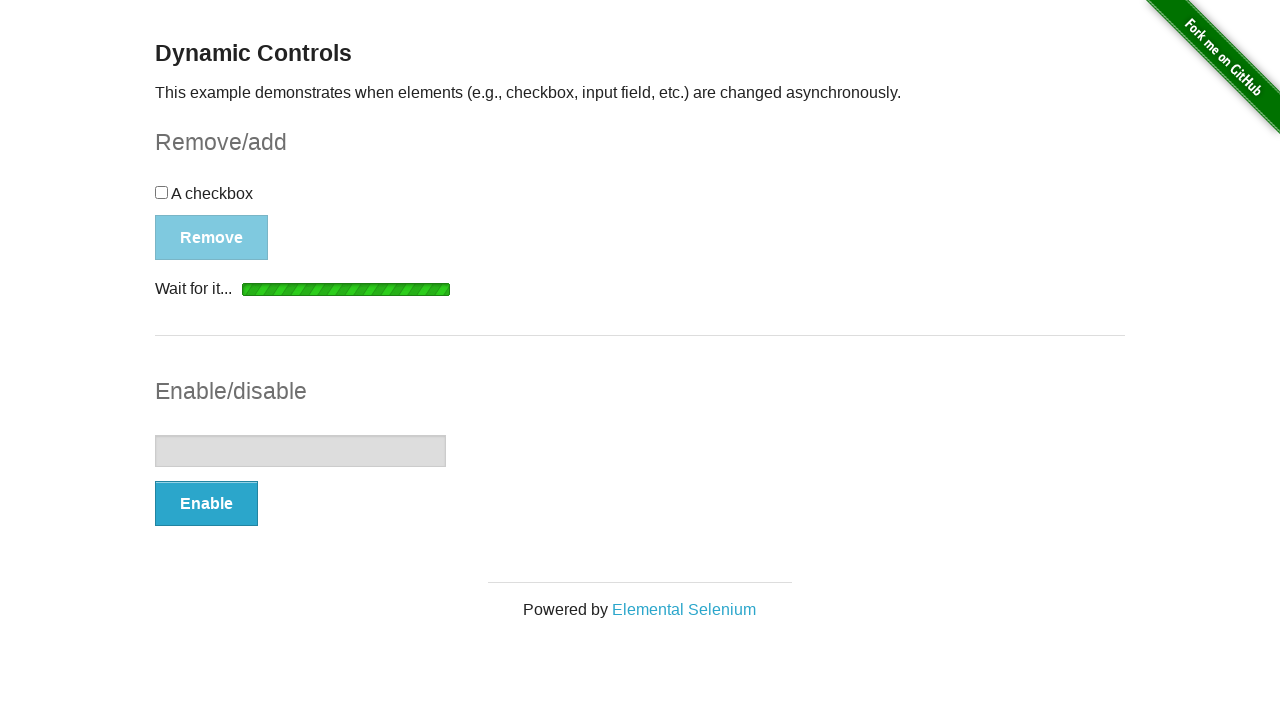

Verified 'It's gone!' status message appeared
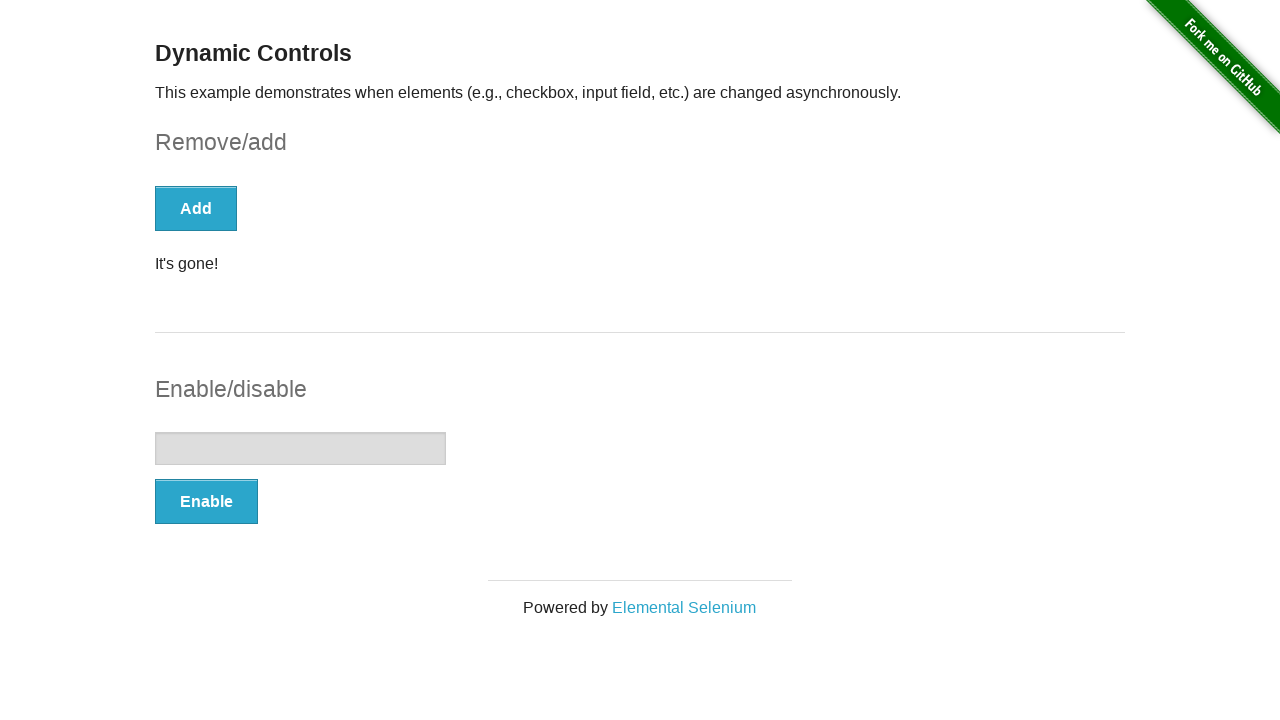

Clicked Add button to restore the checkbox element at (196, 208) on button:has-text('Add')
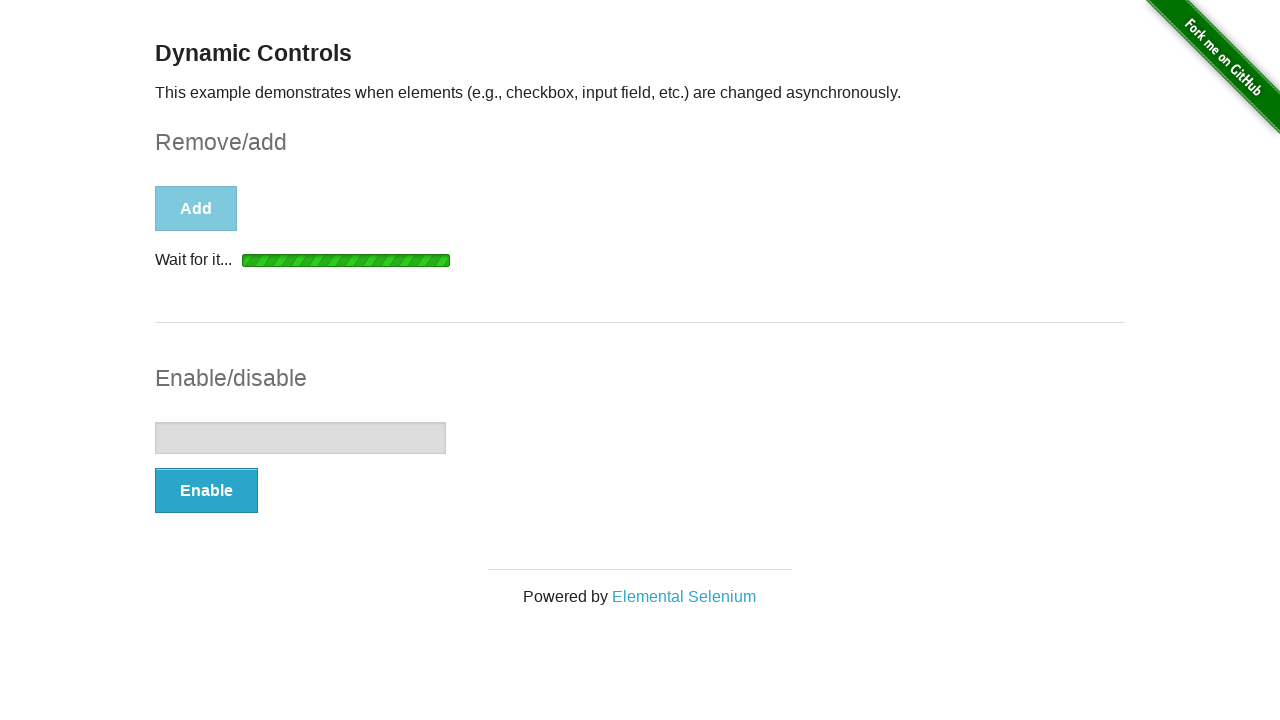

Verified 'It's back!' status message appeared
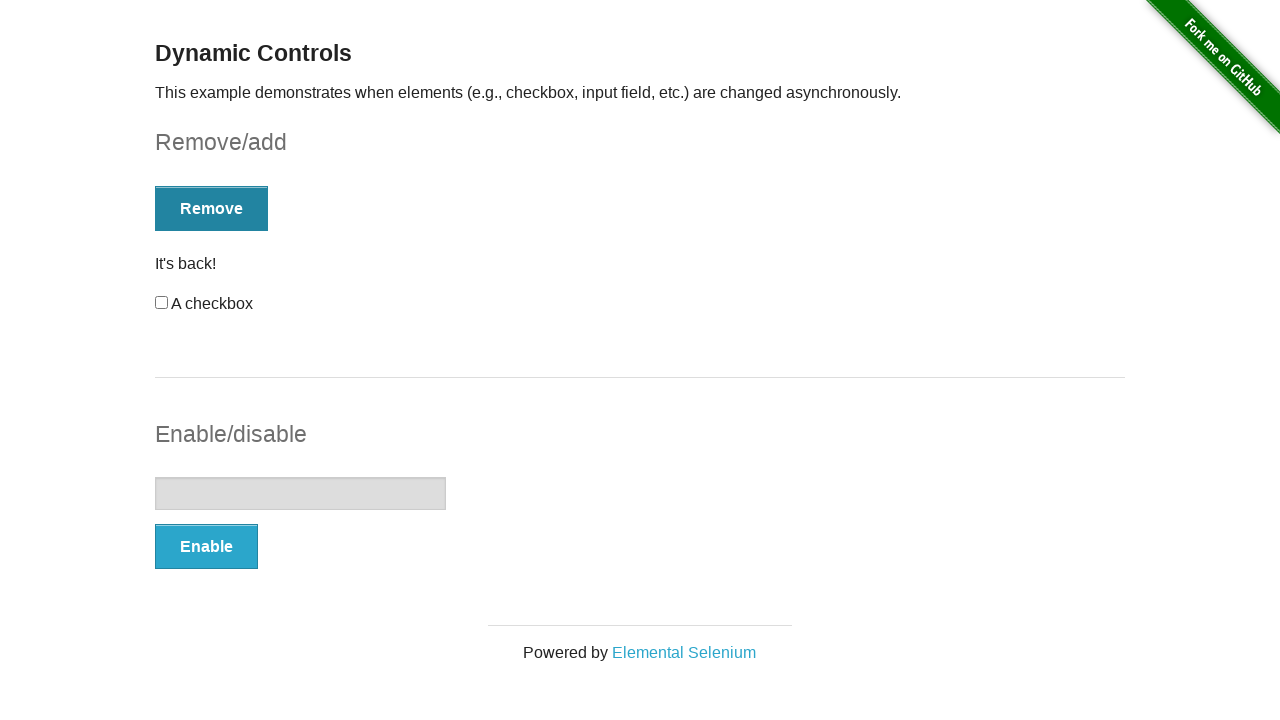

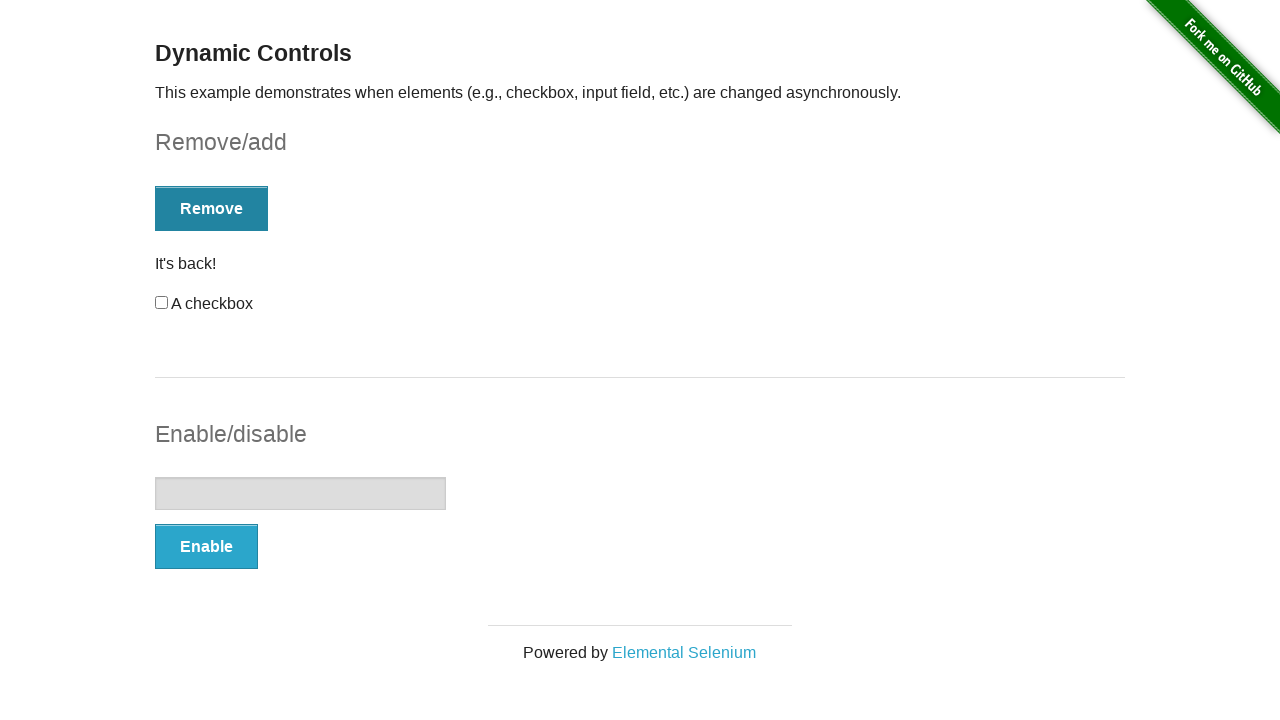